Tests the basic MUI AppBar component by finding and validating the AppBar element and checking for the presence of a "News" text element within it

Starting URL: https://mui.com/material-ui/react-app-bar/

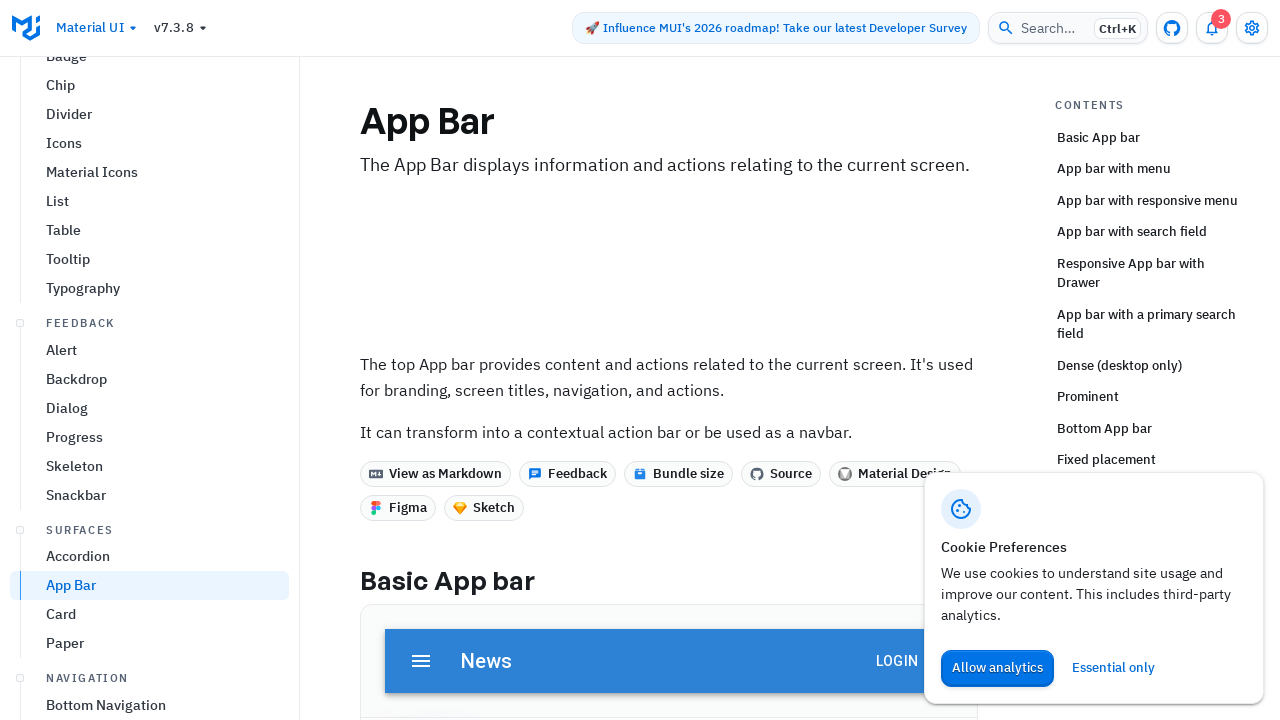

Navigated to MUI AppBar documentation page
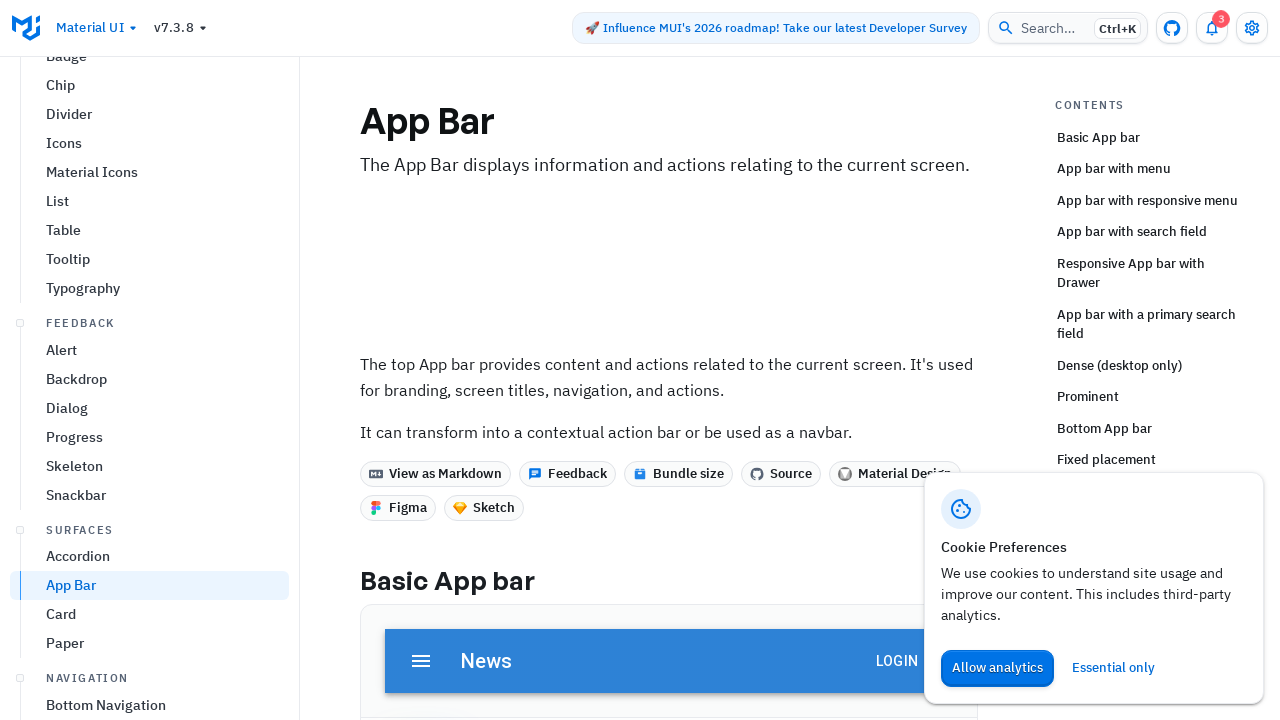

Located ButtonAppBar example section
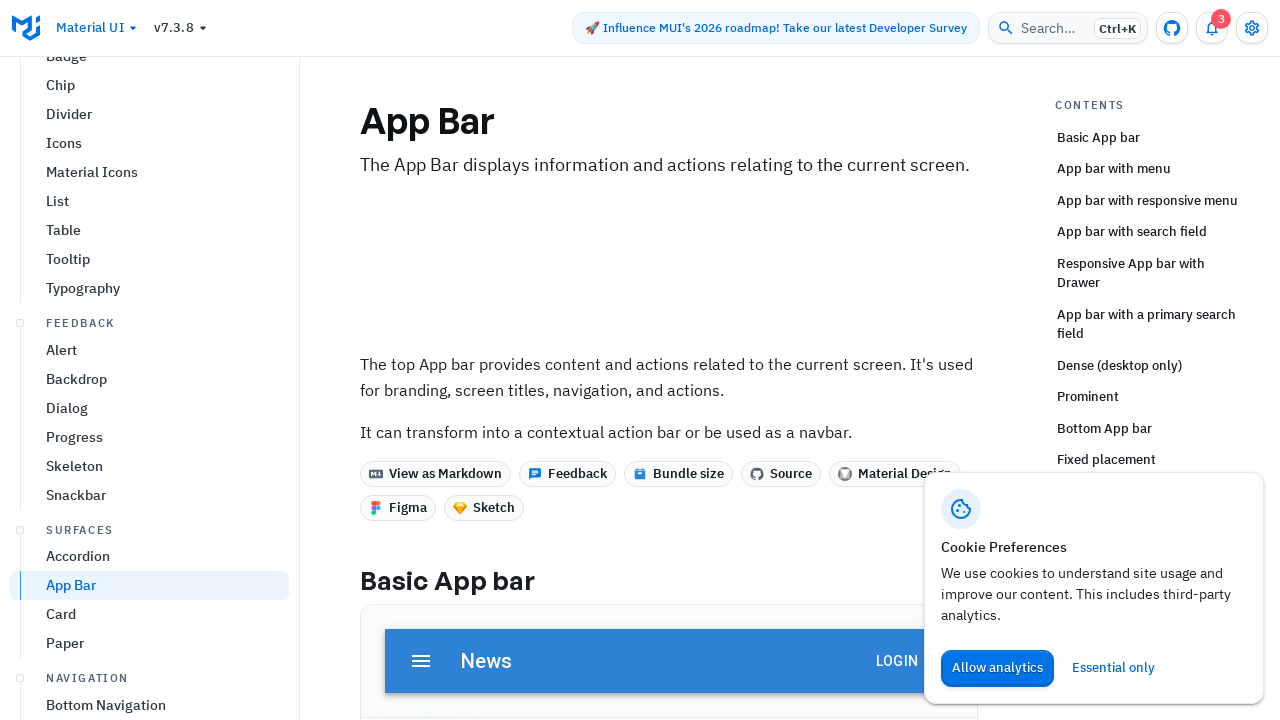

Found parent element of ButtonAppBar section
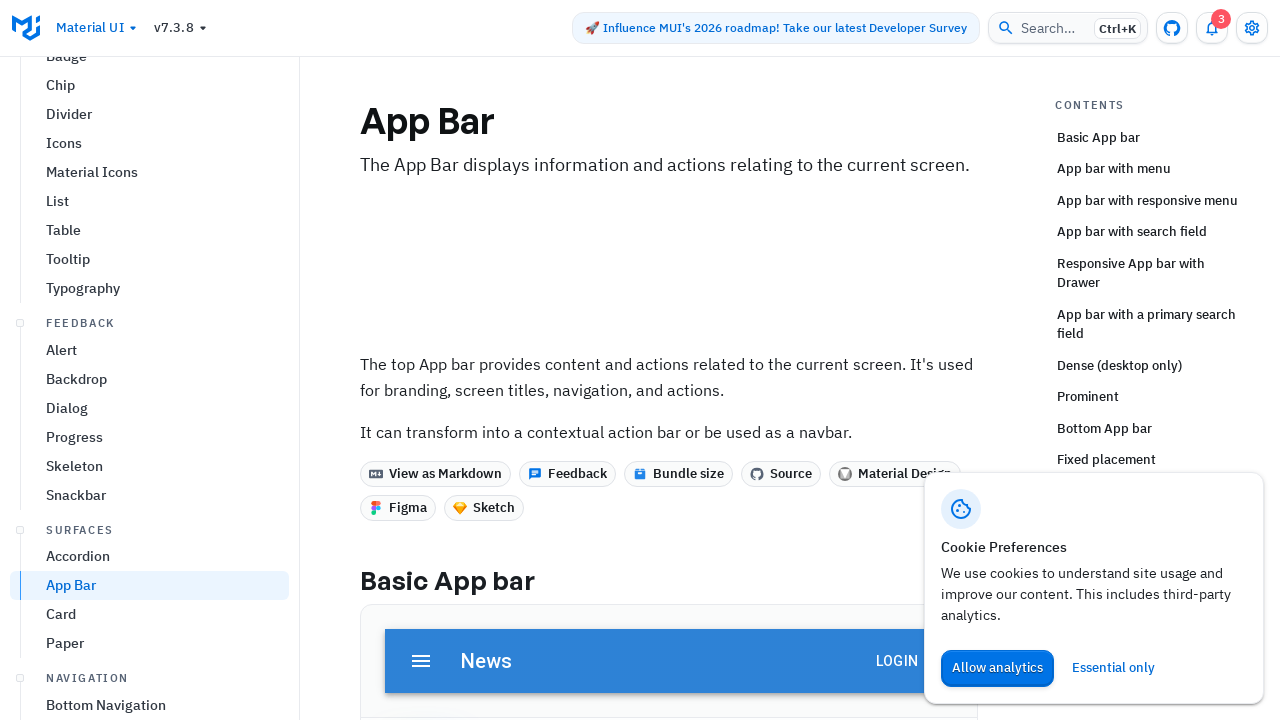

Located MuiAppBar component
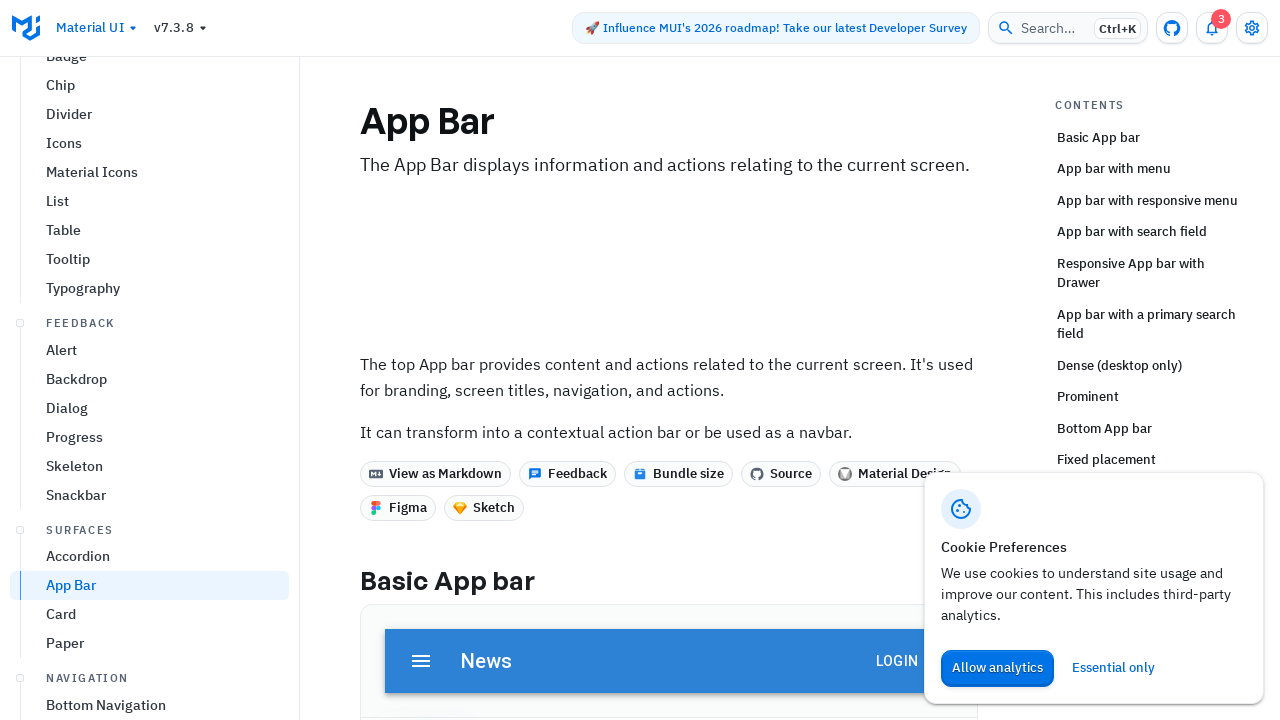

Verified AppBar component is present and visible
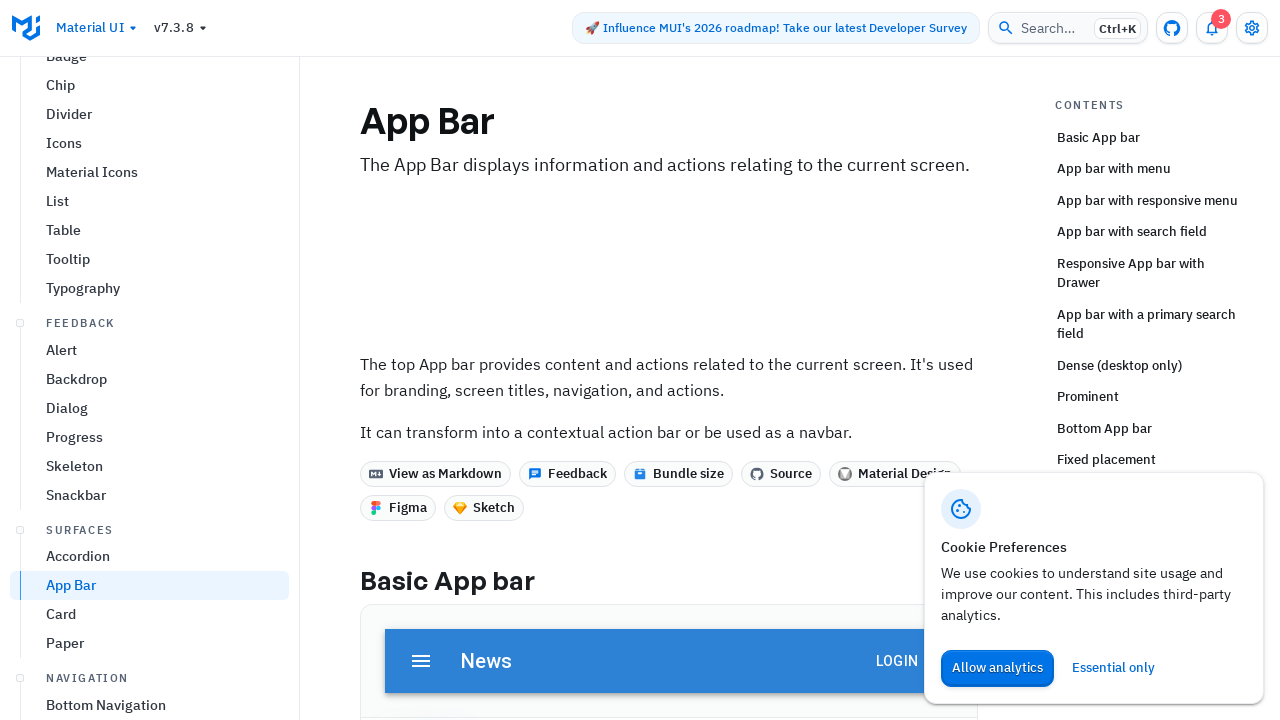

Located 'News' text element within AppBar
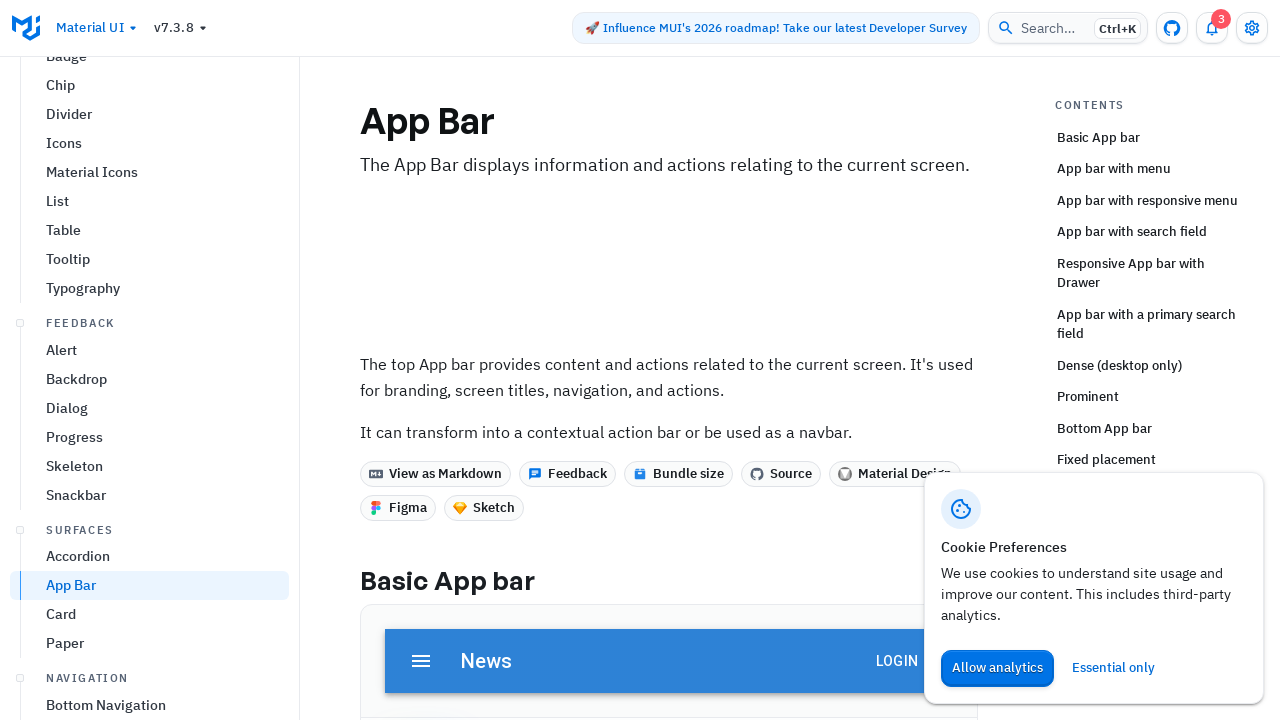

Verified 'News' text element is visible in AppBar
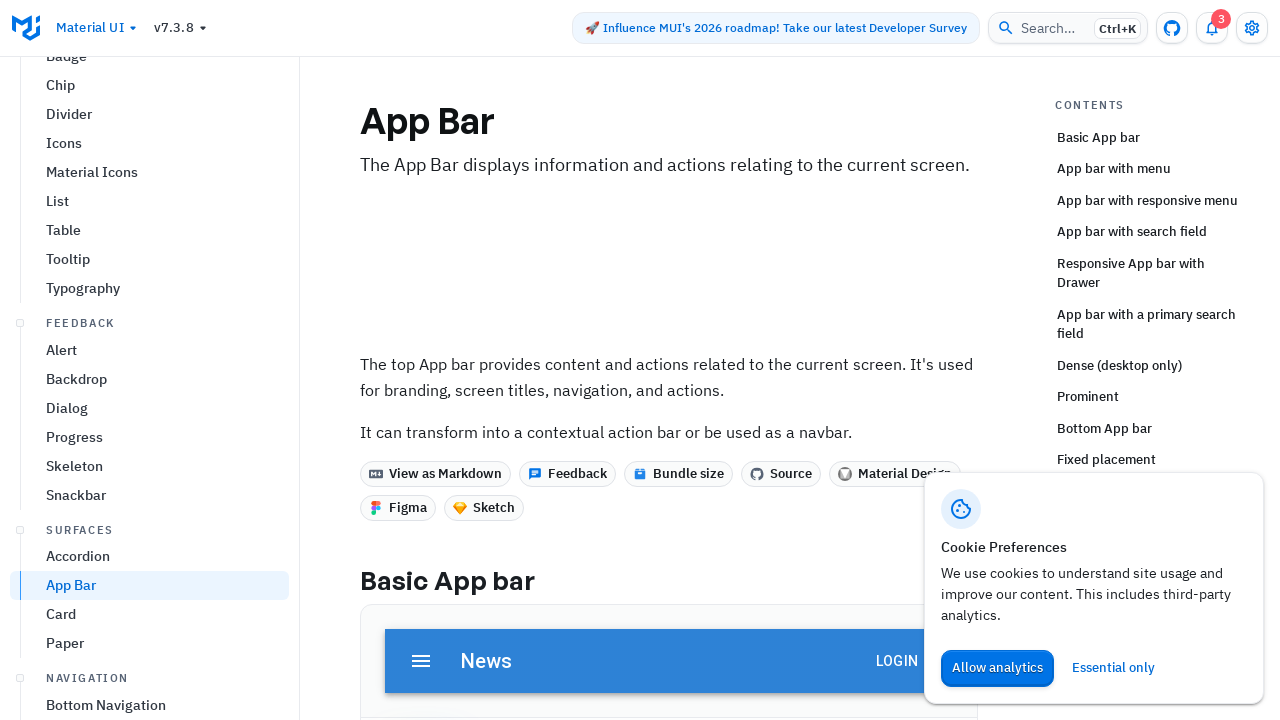

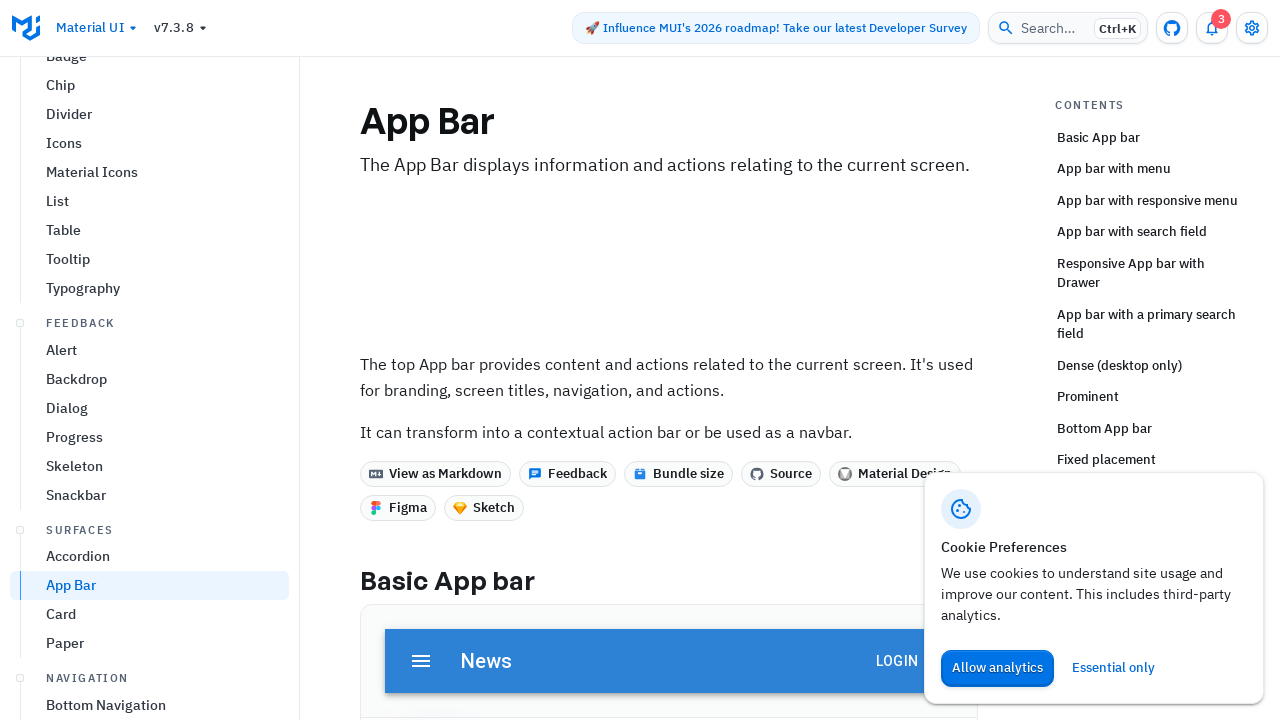